Navigates to Rediff Money gainers page and verifies the stock data table structure by checking for rows and price columns

Starting URL: https://money.rediff.com/gainers

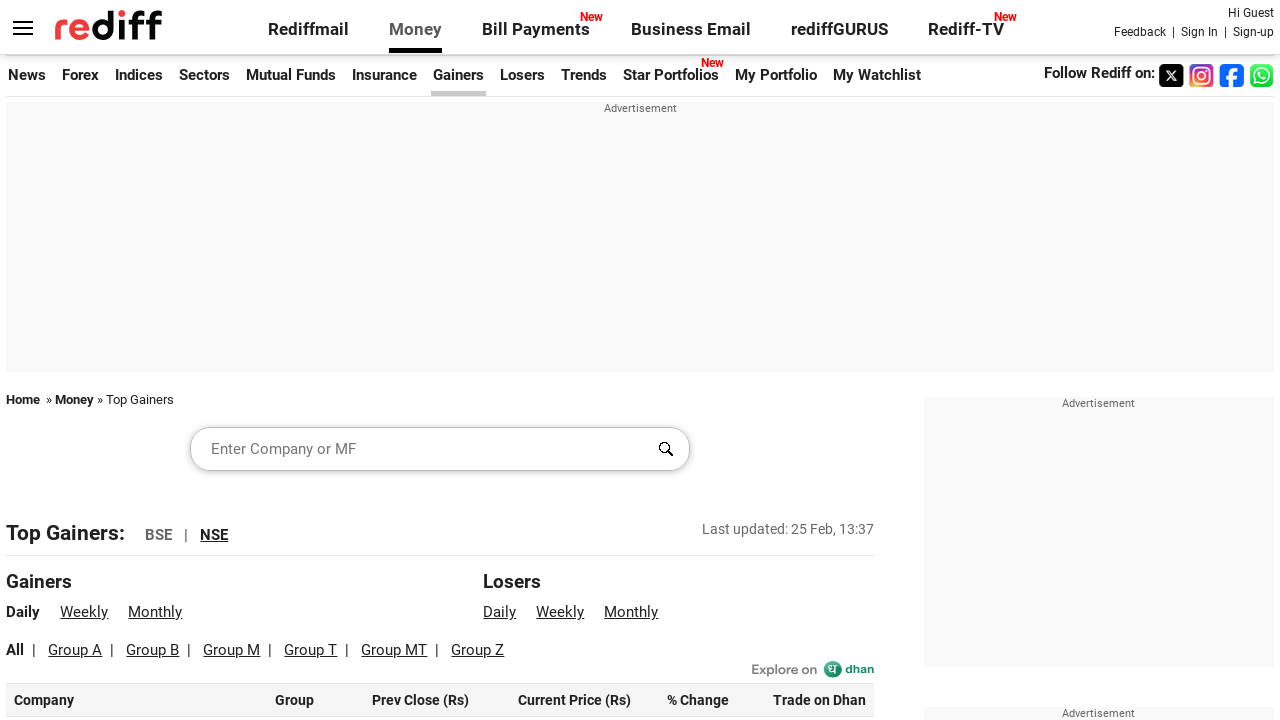

Waited for data table to load on Rediff Money gainers page
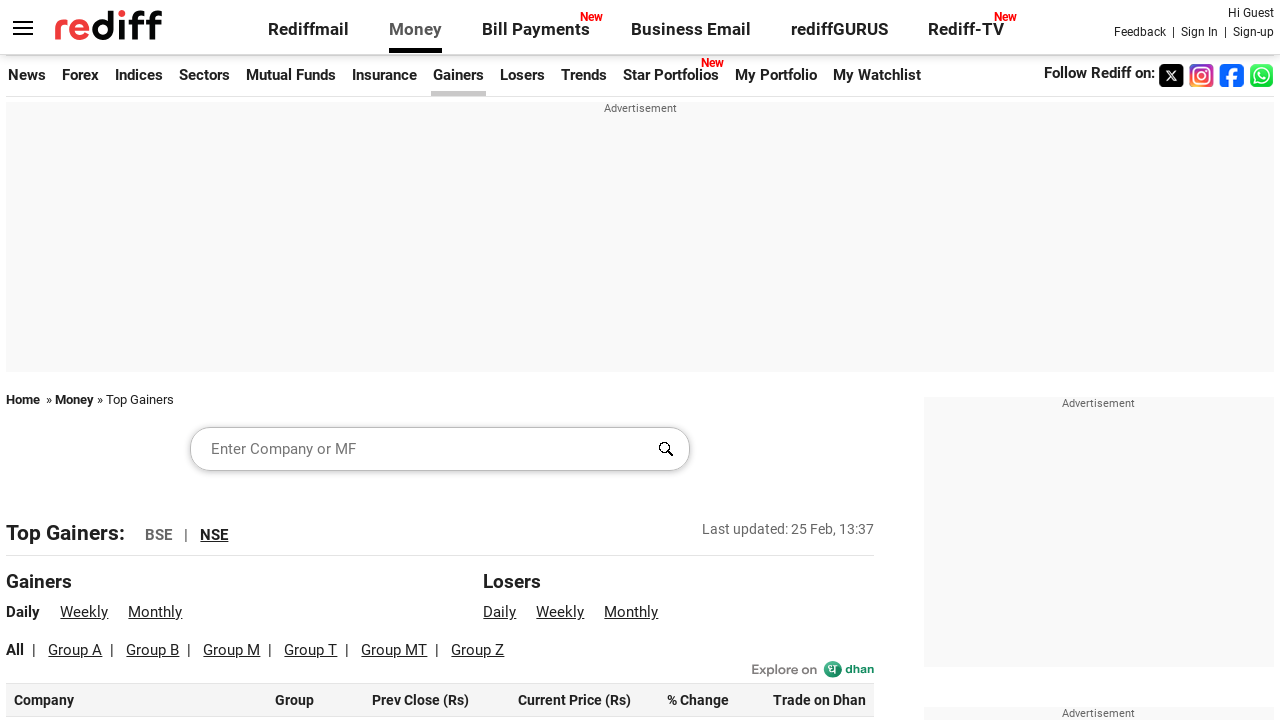

Located all rows in the stock data table
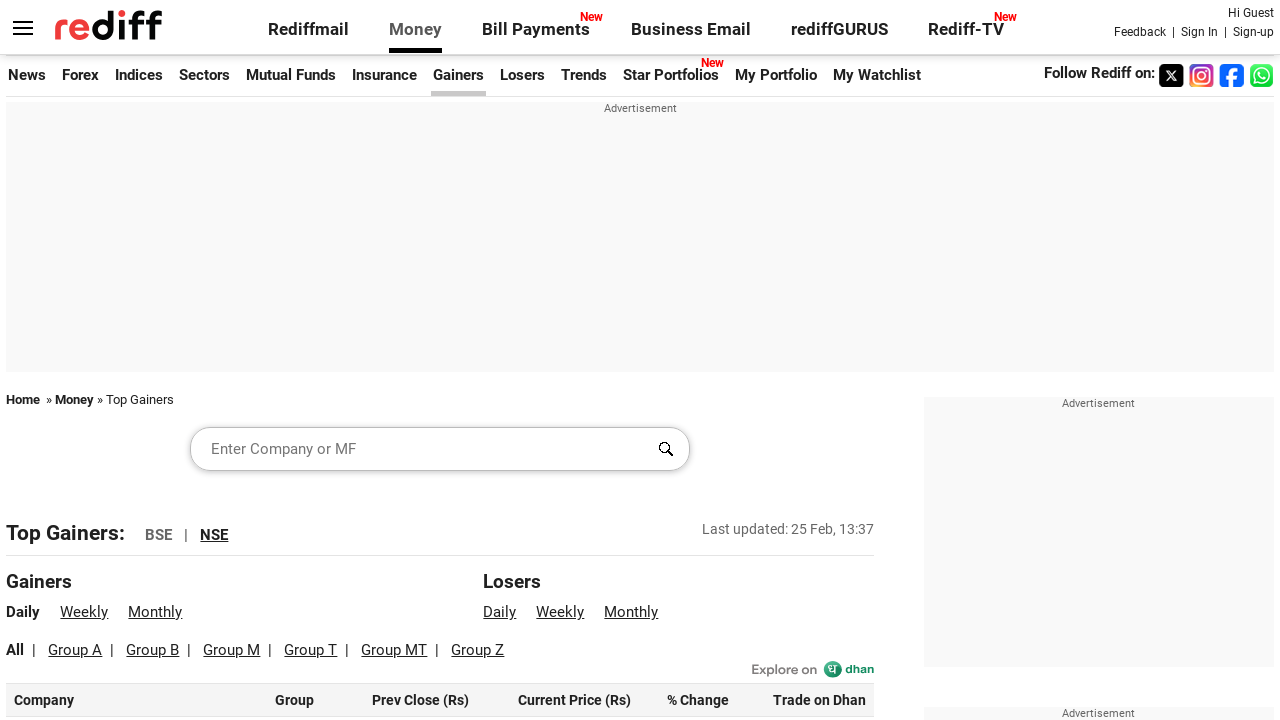

Verified first row in table is available
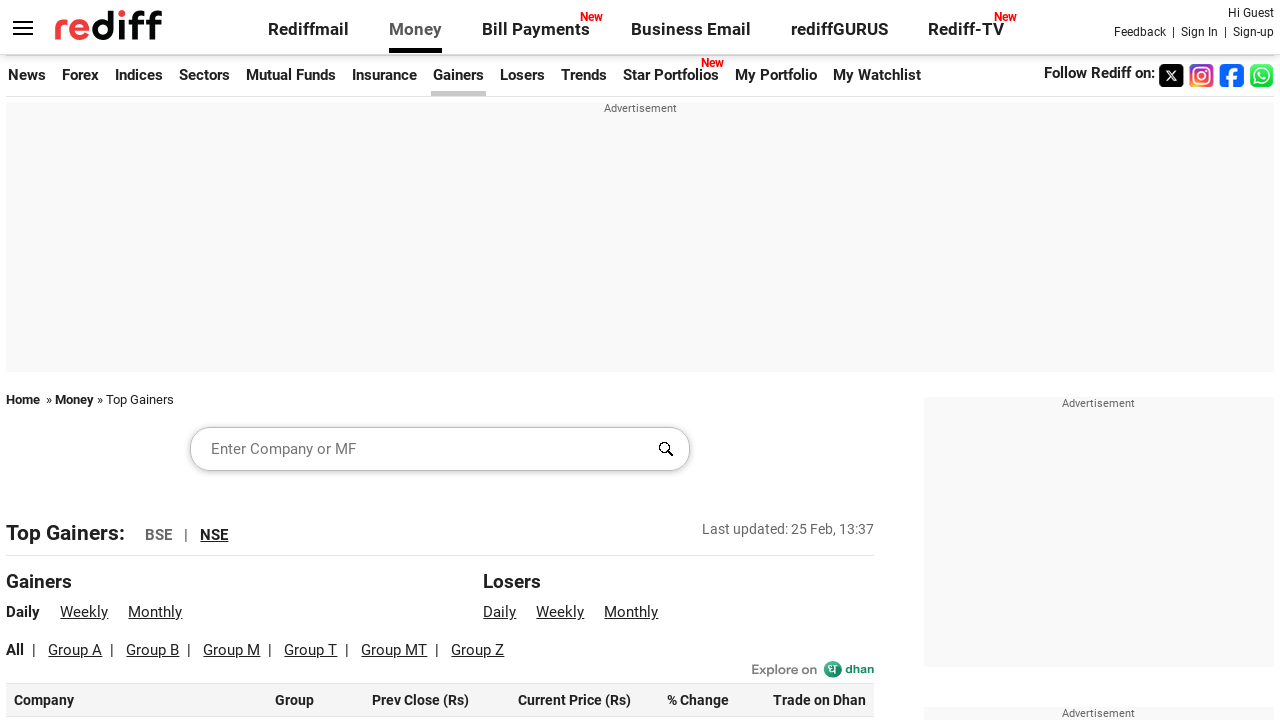

Verified price column exists in first row
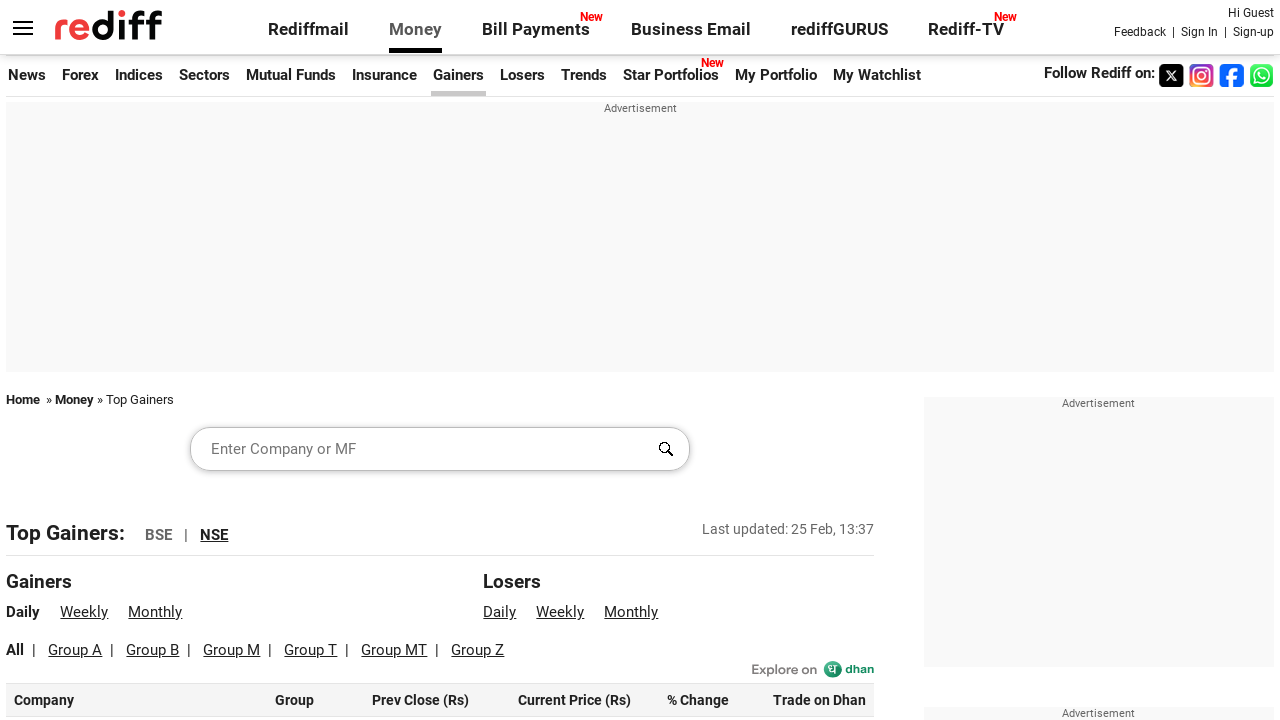

Verified price column exists in second row
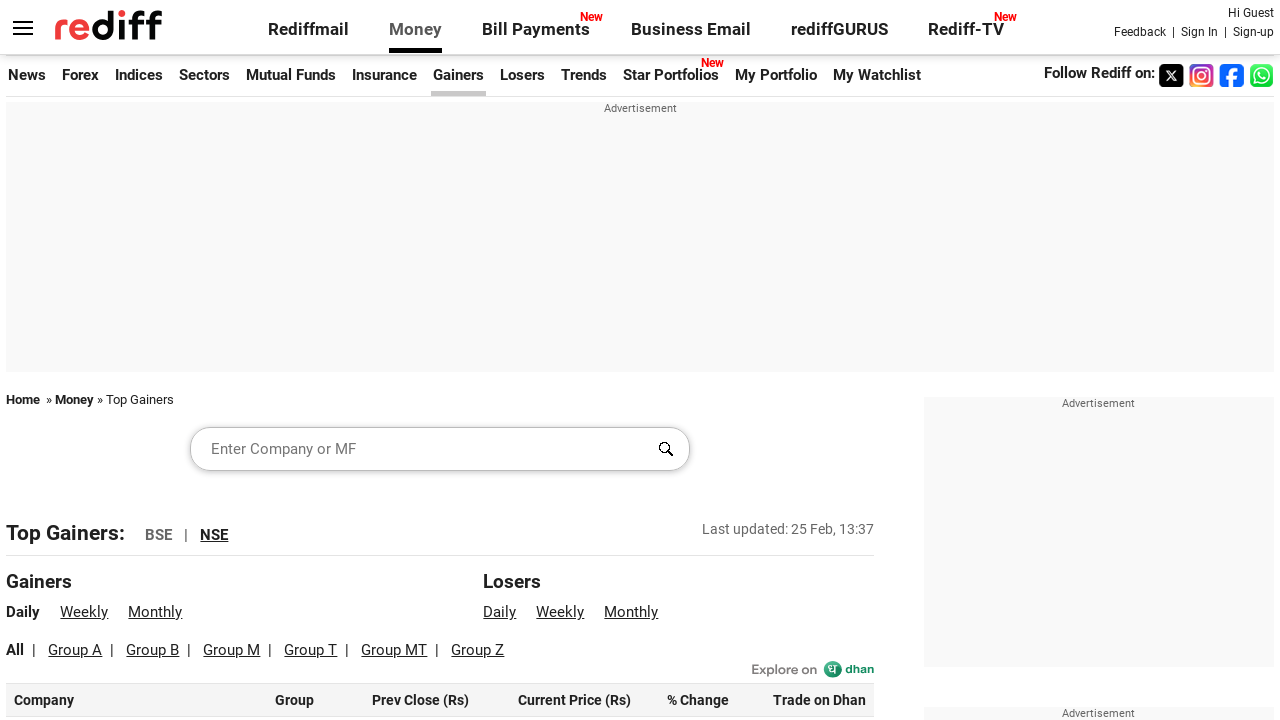

Scrolled to bottom of page to load more stock data
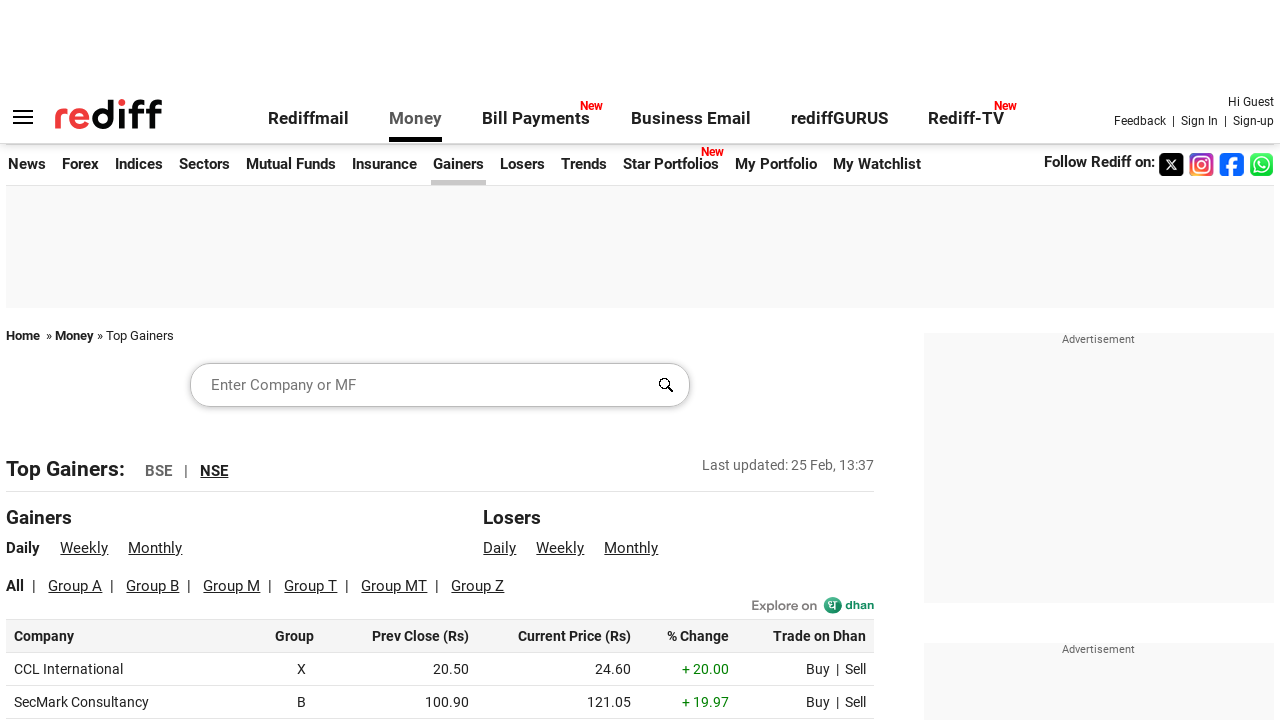

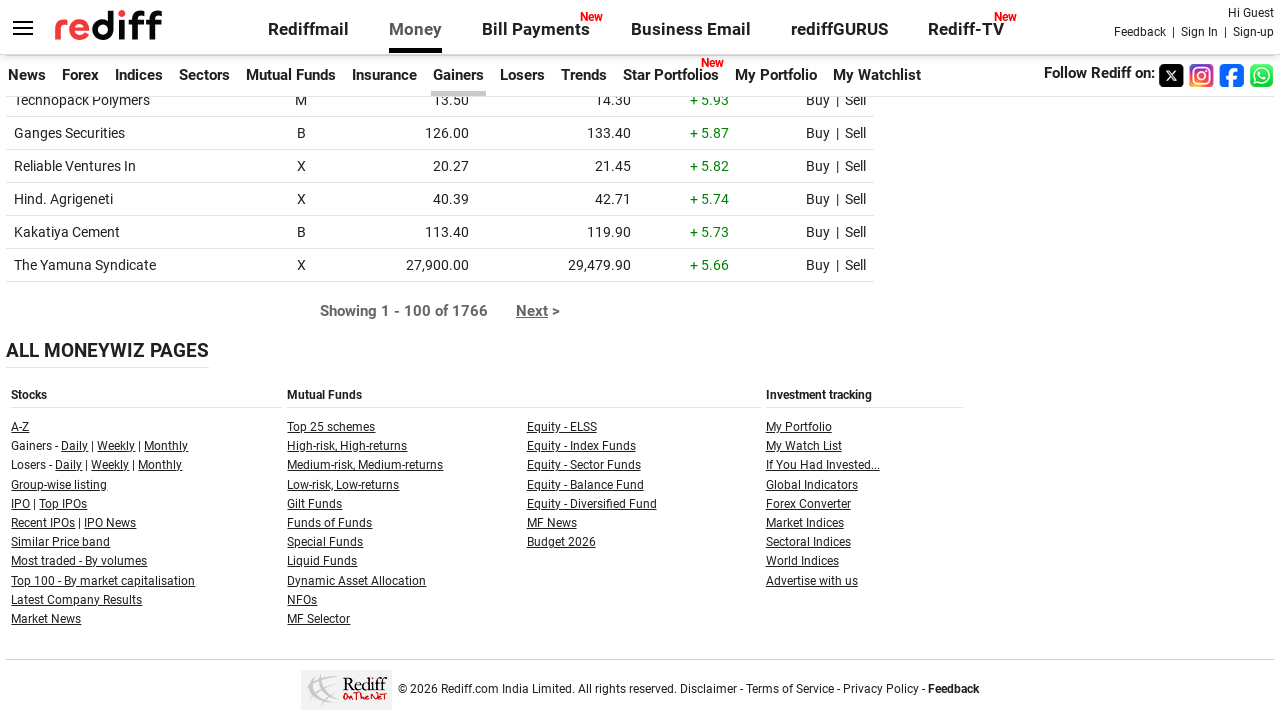